Navigates to the KTM 250 Duke motorcycle model page and verifies it loads

Starting URL: https://www.ktm.com/en-in/models/naked-bike/ktm-250-duke.html

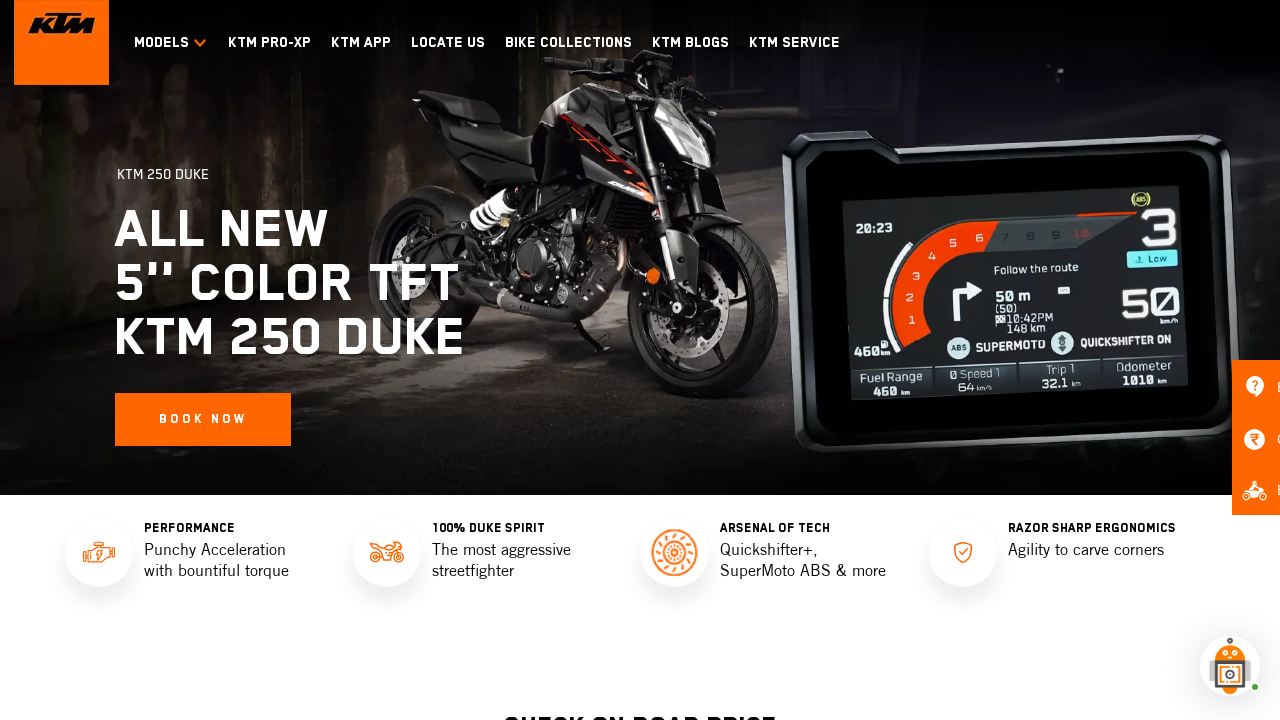

Waited for page to reach networkidle state
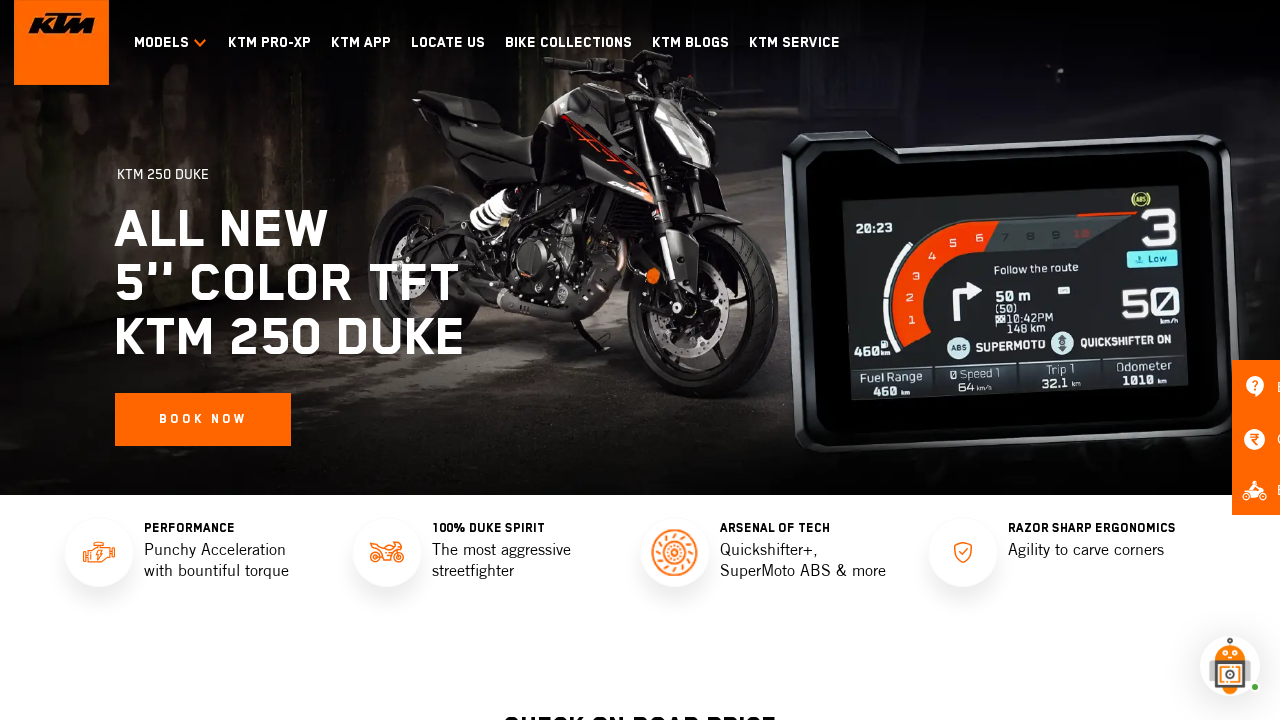

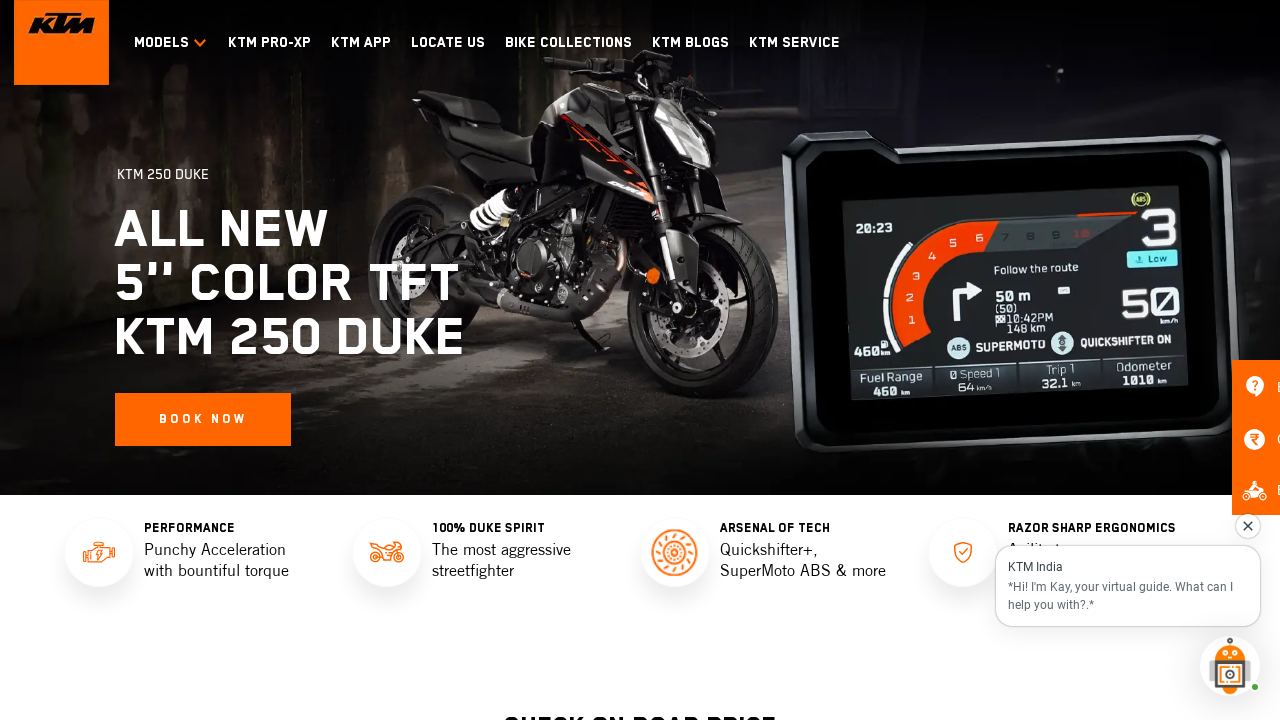